Tests dynamic content loading by clicking a start button and waiting for hidden content to become visible

Starting URL: https://the-internet.herokuapp.com/dynamic_loading/1

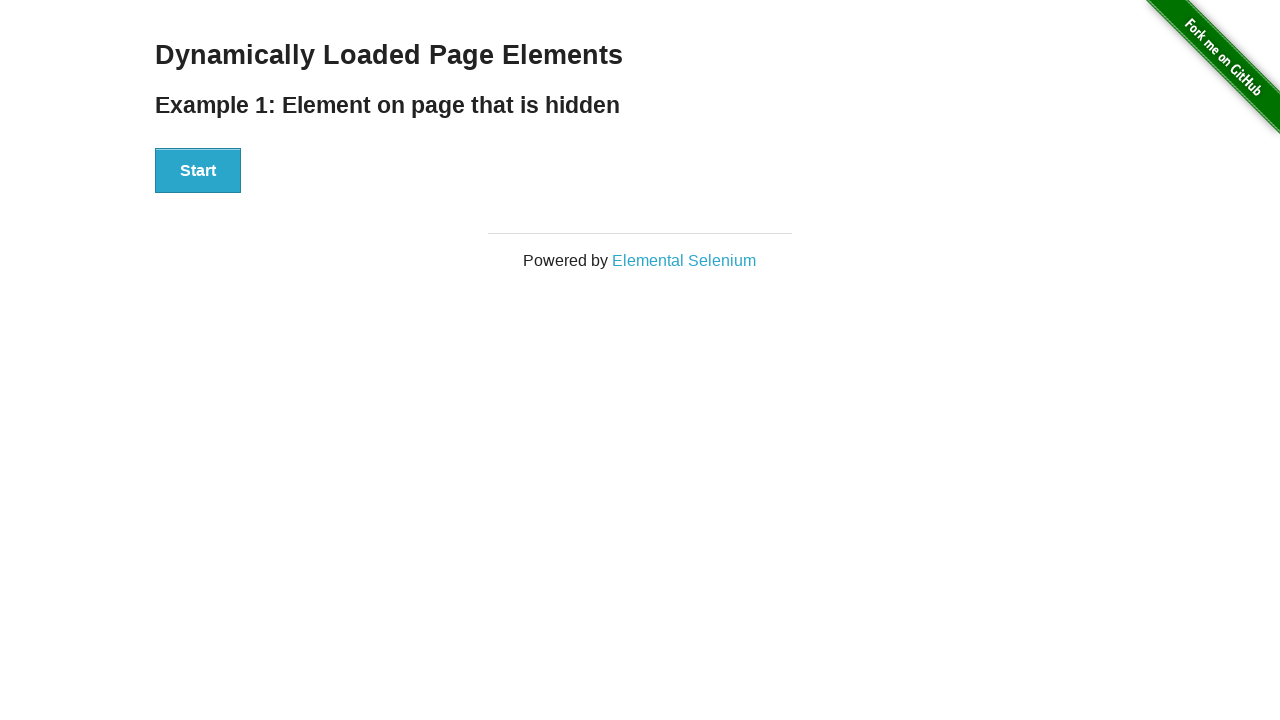

Clicked start button to trigger dynamic content loading at (198, 171) on [id='start'] button
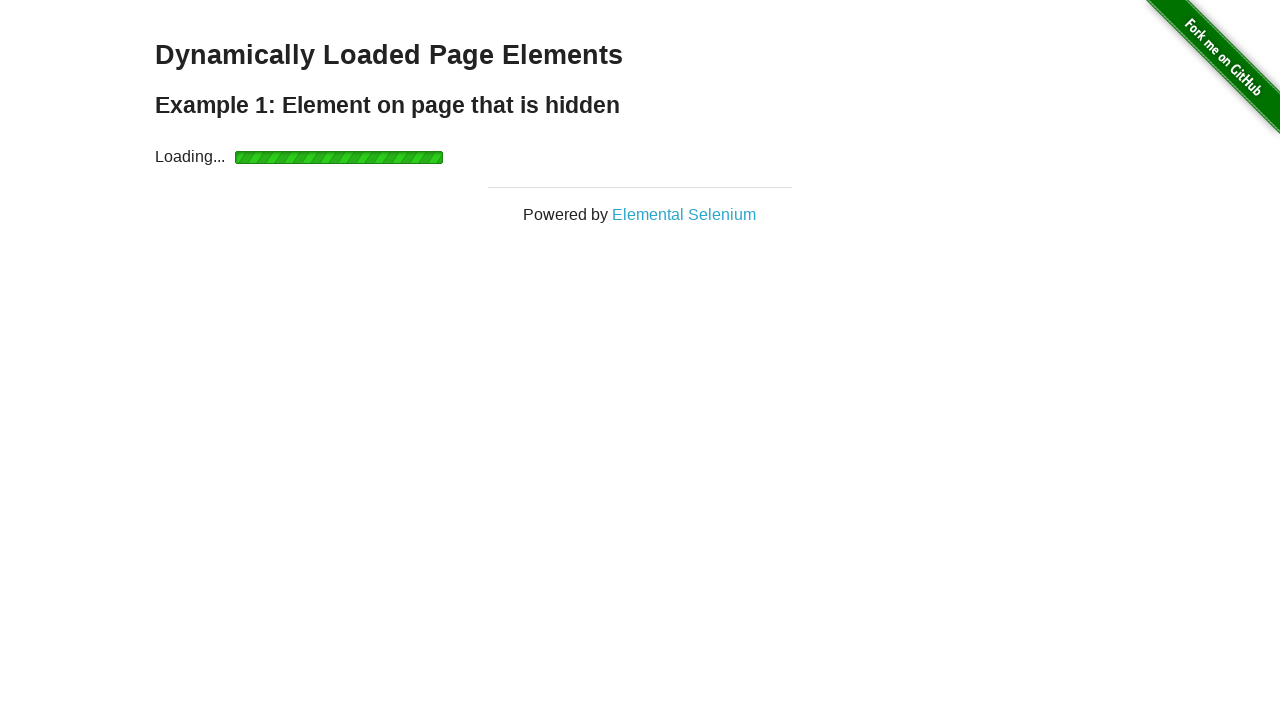

Waited for hidden content to become visible
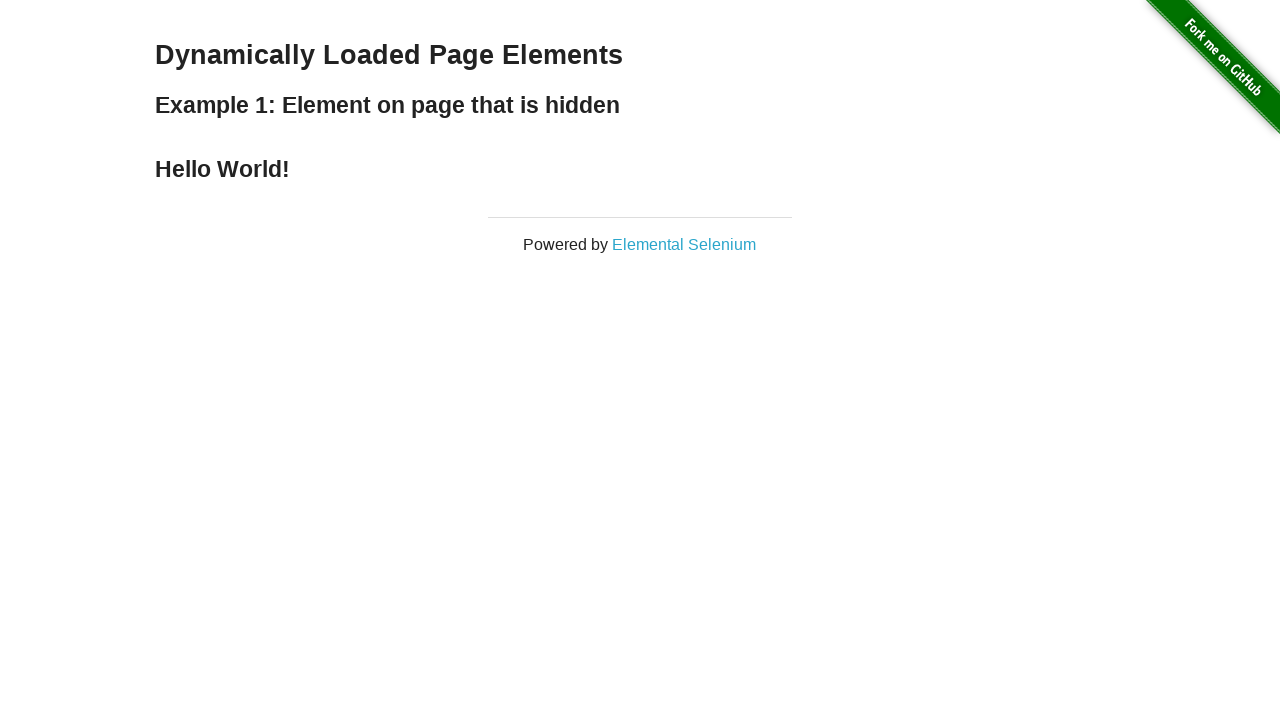

Retrieved finish text: 
    Hello World!
  
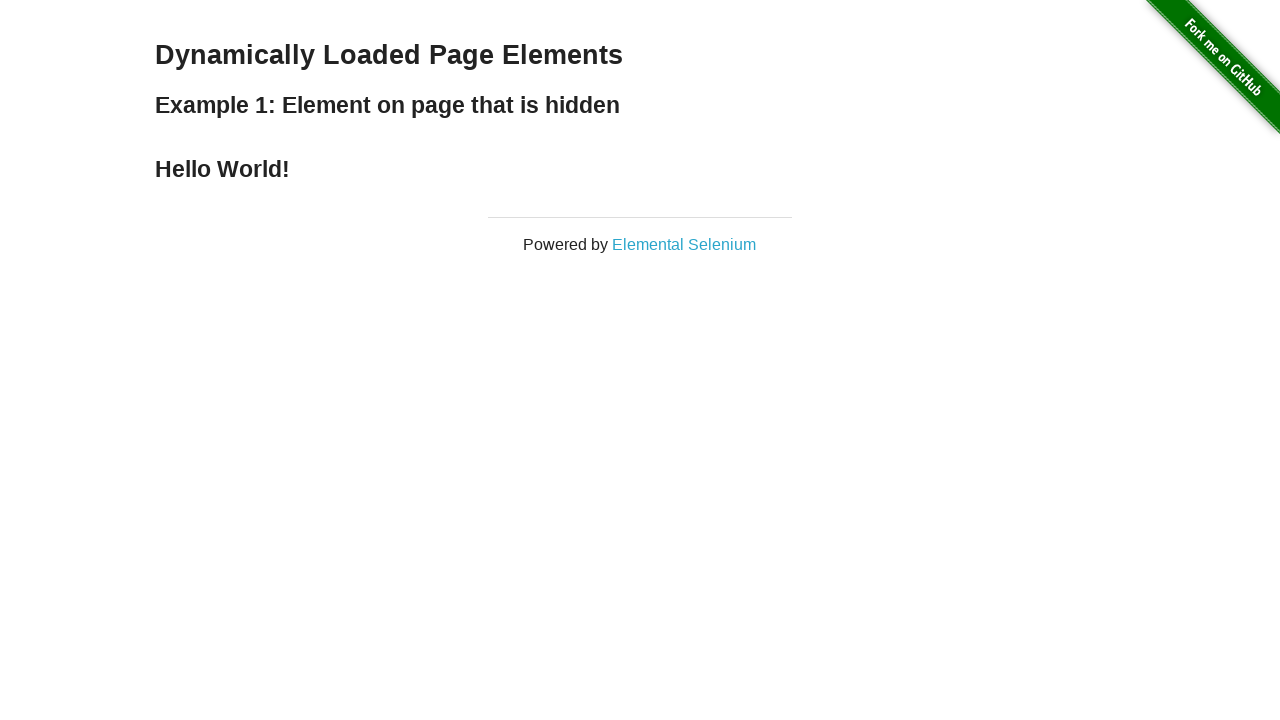

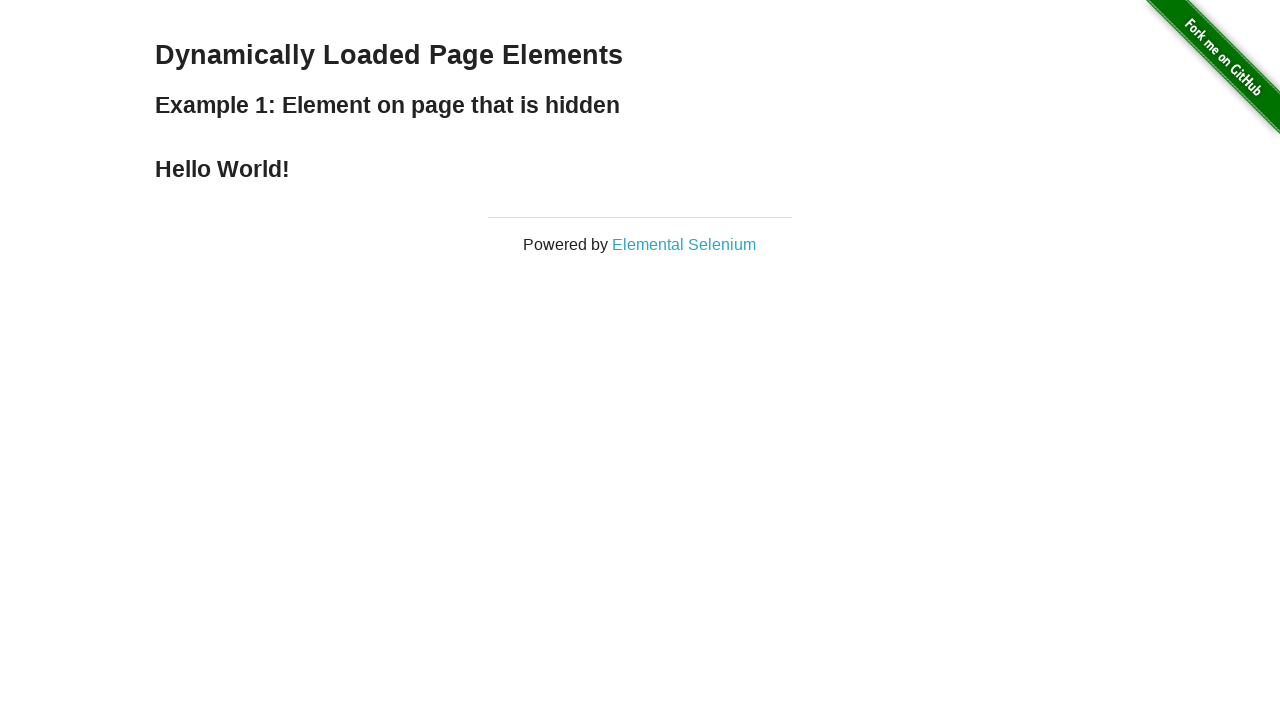